Tests a complete flight booking flow on BlazeDemo: selects departure and destination cities, finds flights, books a flight, fills in purchase information (name, address, credit card details), and completes the purchase to reach confirmation page.

Starting URL: https://blazedemo.com/

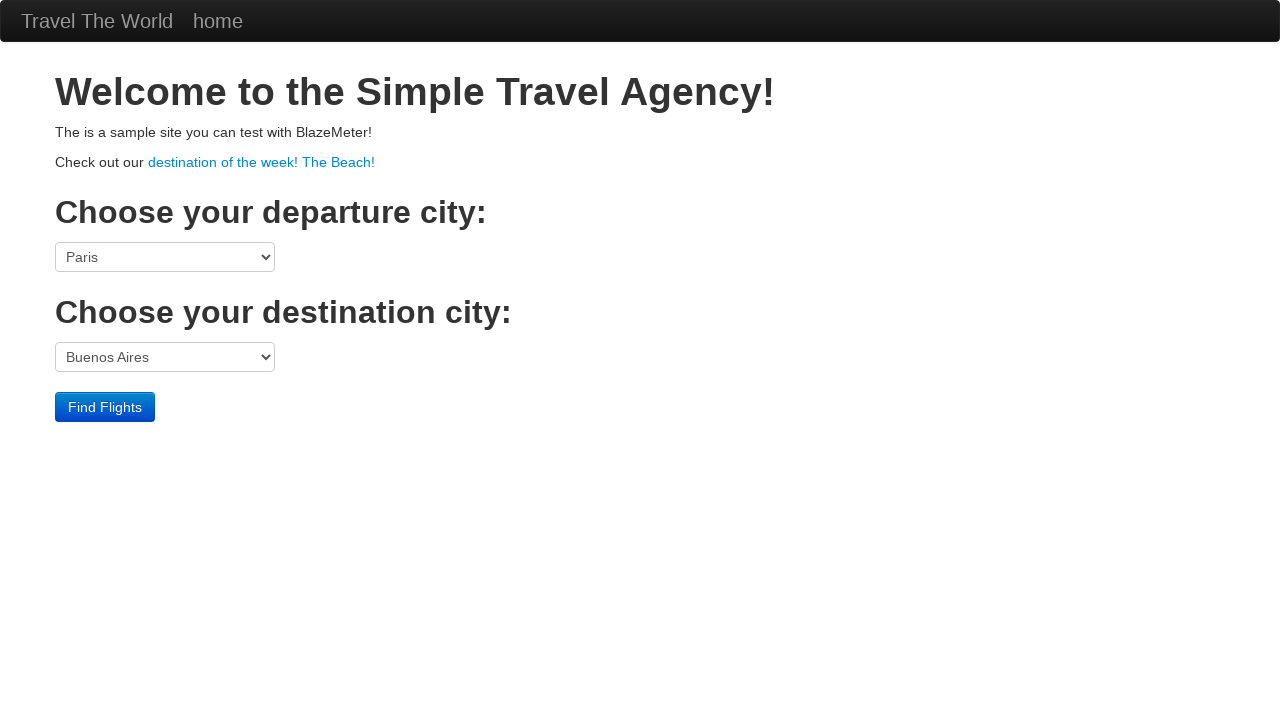

Selected Philadelphia as departure city on select[name='fromPort']
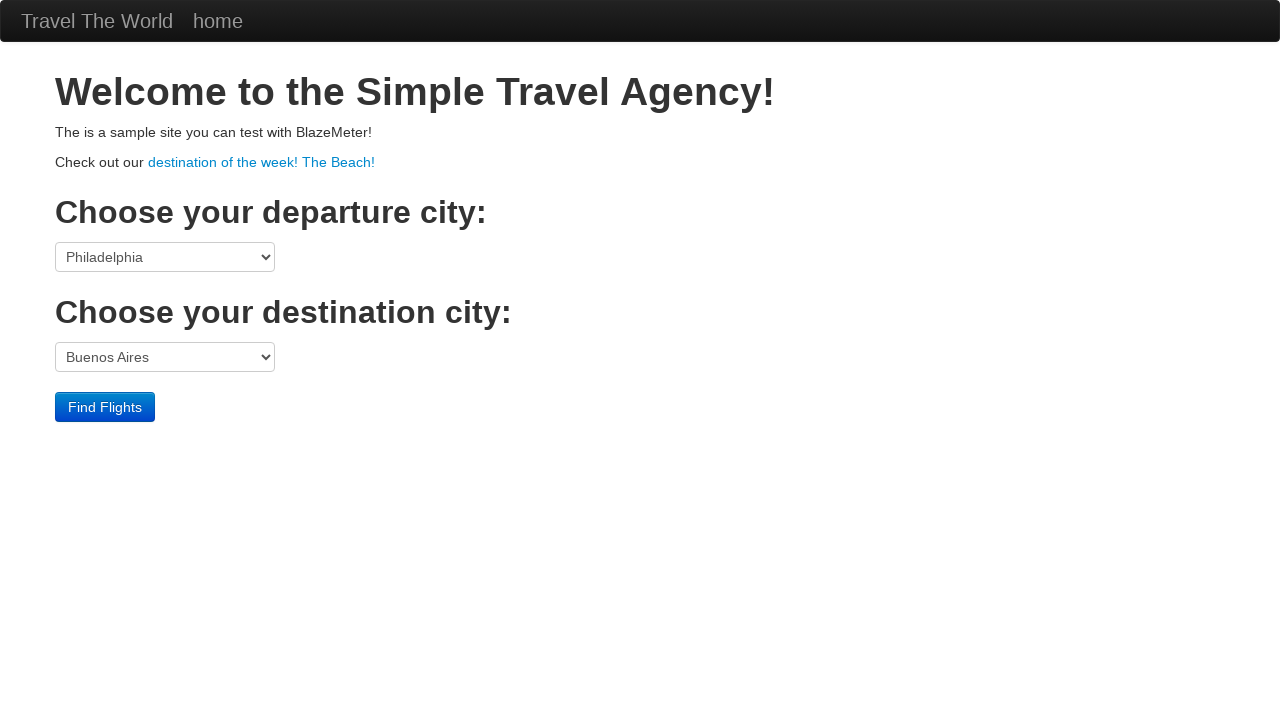

Selected New York as destination city on select[name='toPort']
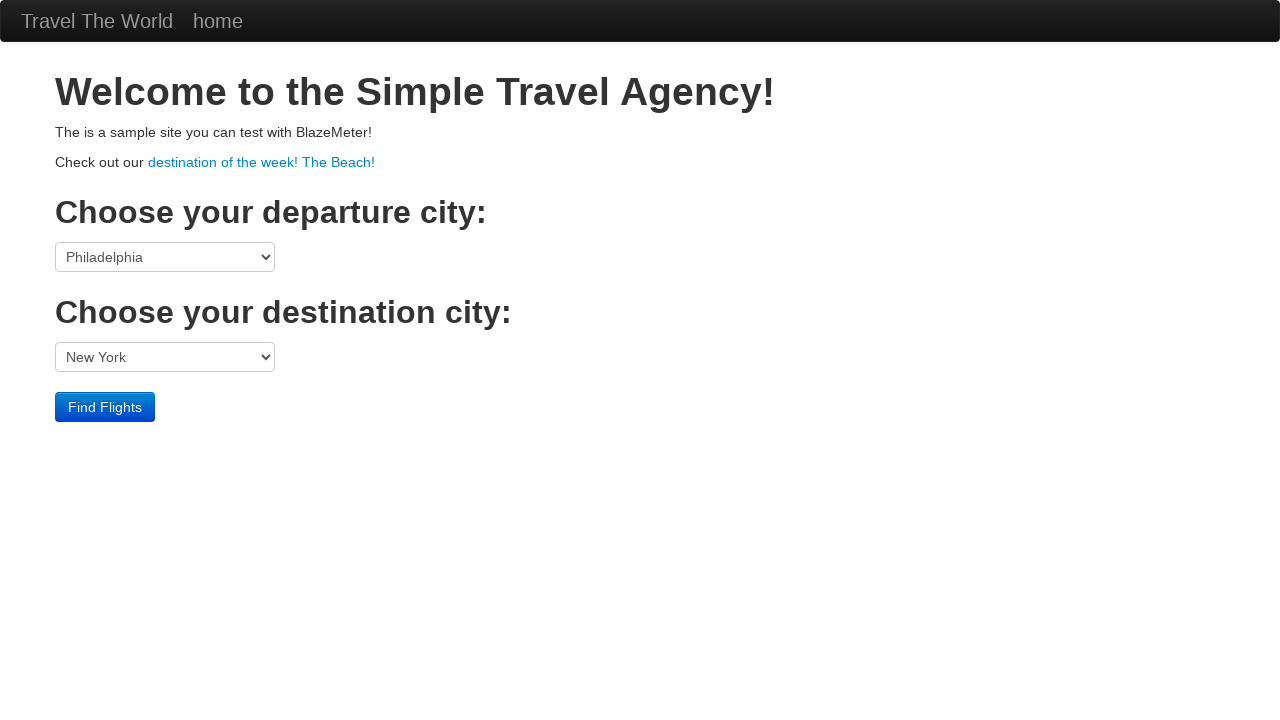

Clicked Find Flights button at (105, 407) on input[type='submit']
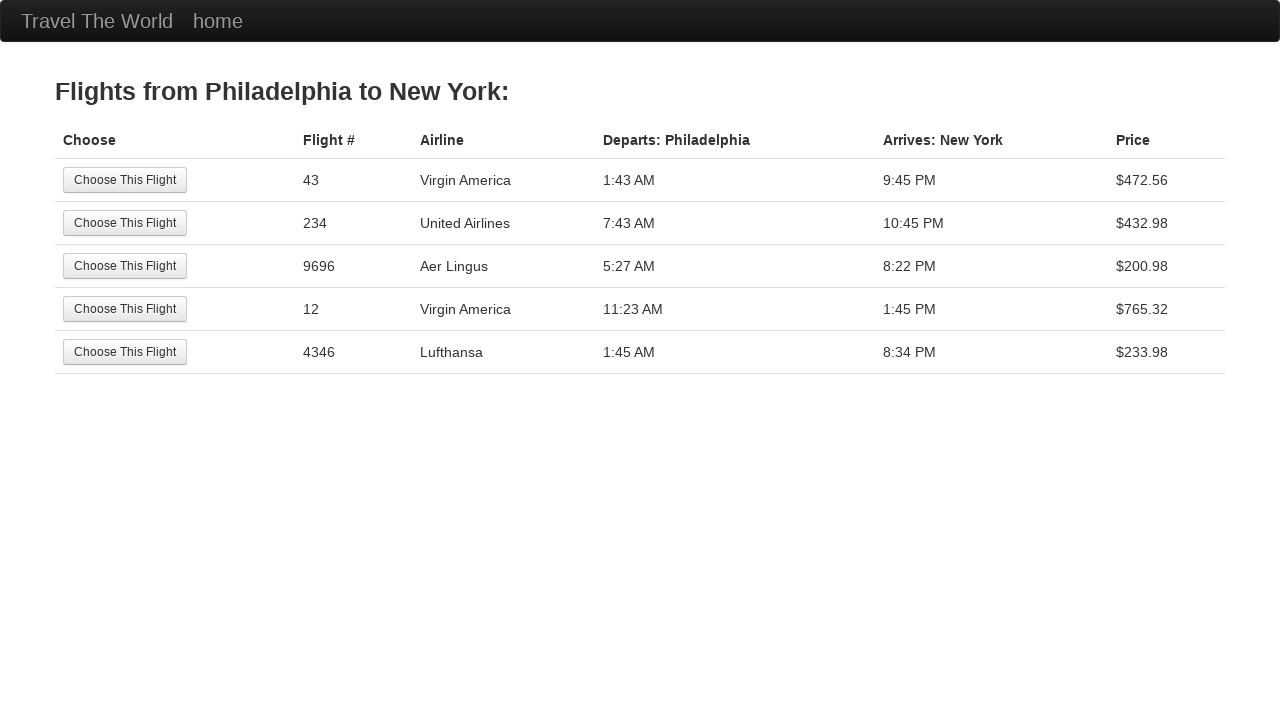

Flights table loaded
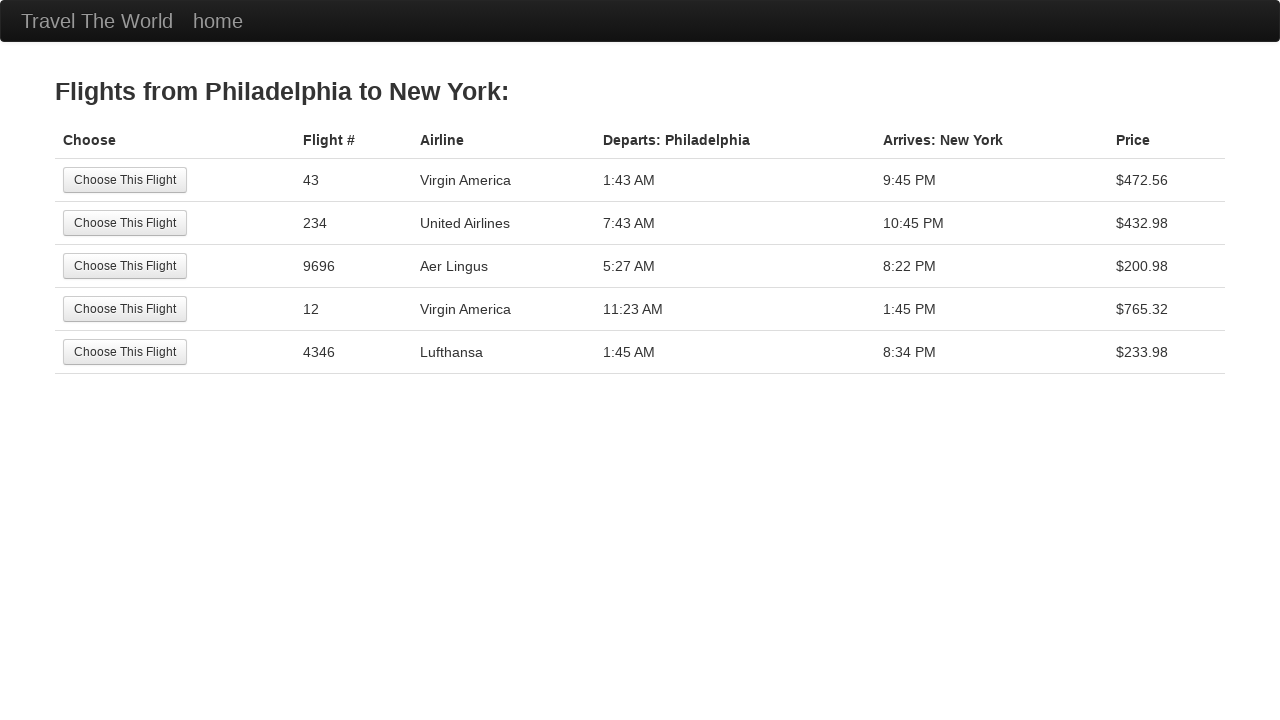

Clicked Book button for second flight at (125, 223) on table tbody tr:nth-child(2) input[type='submit']
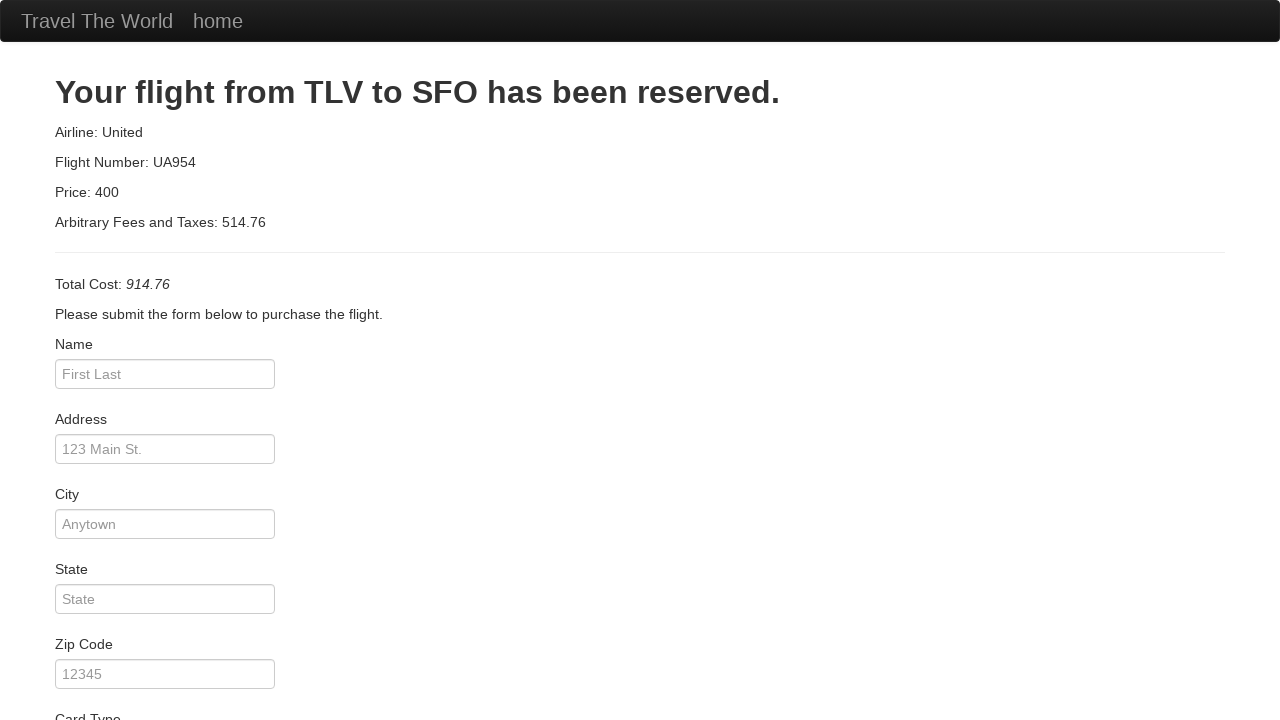

Purchase form page loaded
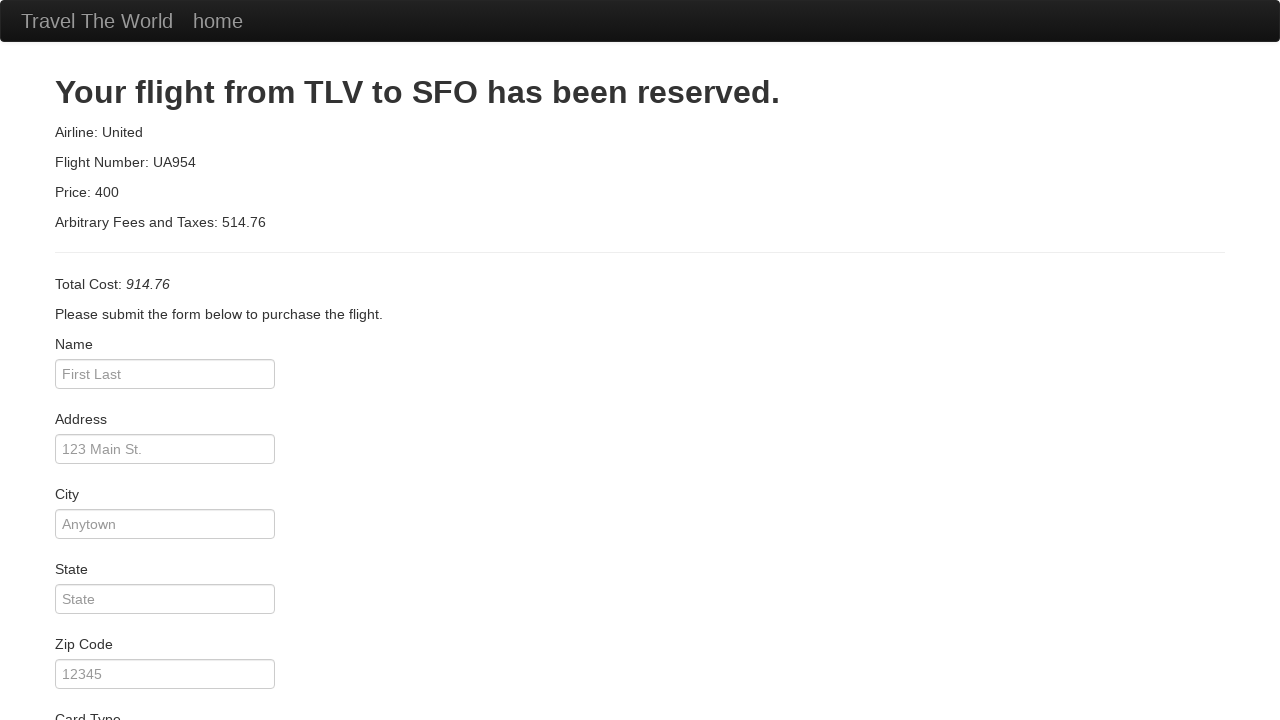

Filled passenger name field with 'Pepe' on input[name='inputName']
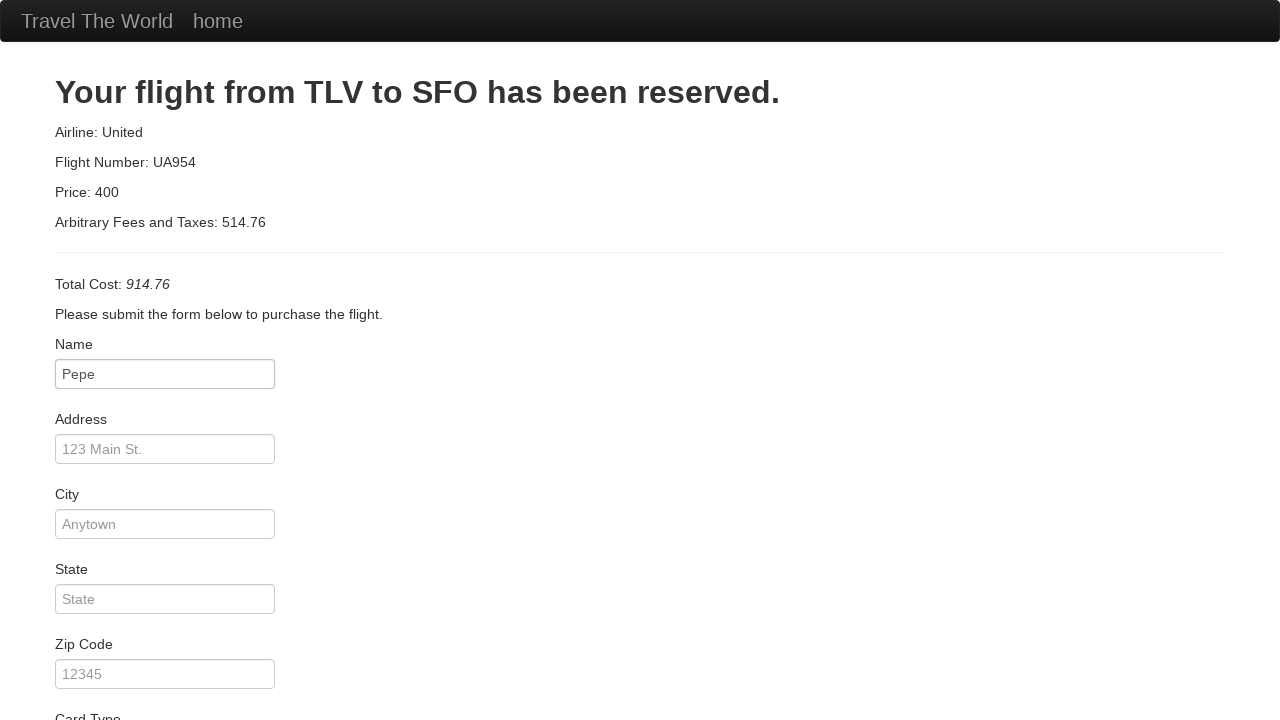

Filled address field with 'Main St 123' on input[name='address']
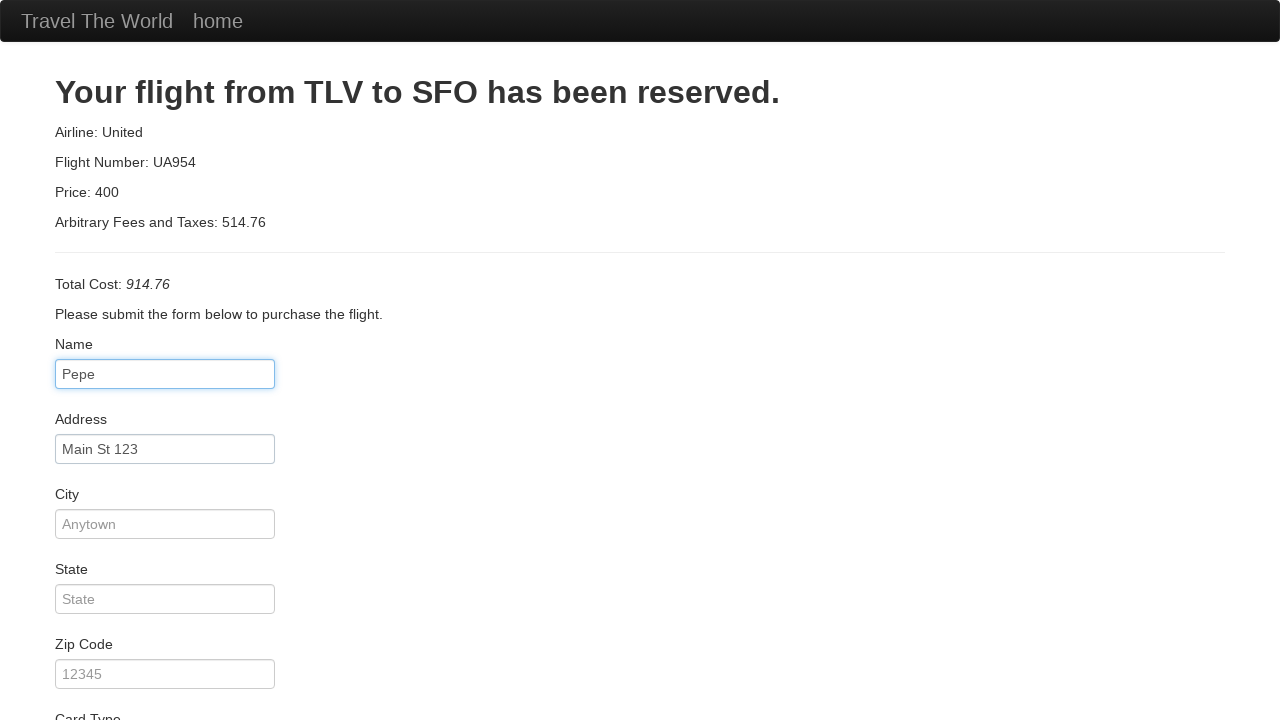

Filled city field with 'Miami' on input[name='city']
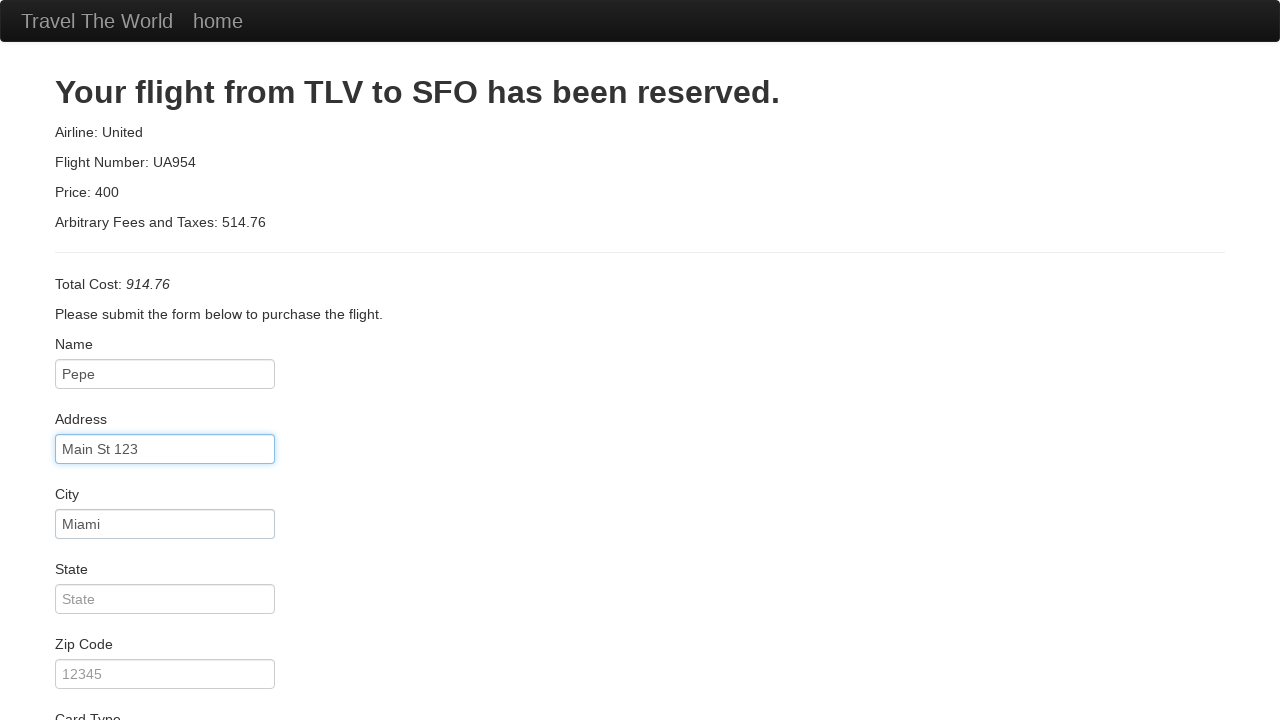

Filled state field with 'USA' on input[name='state']
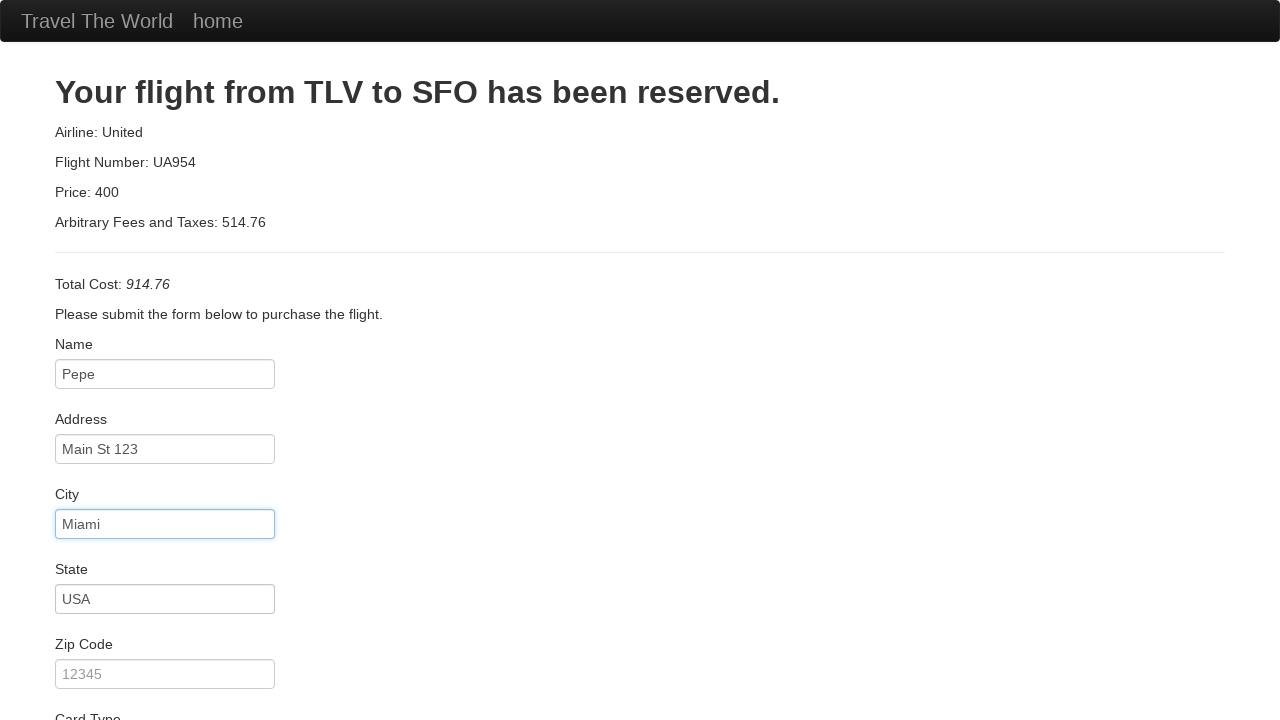

Filled zip code field with '12345' on input[name='zipCode']
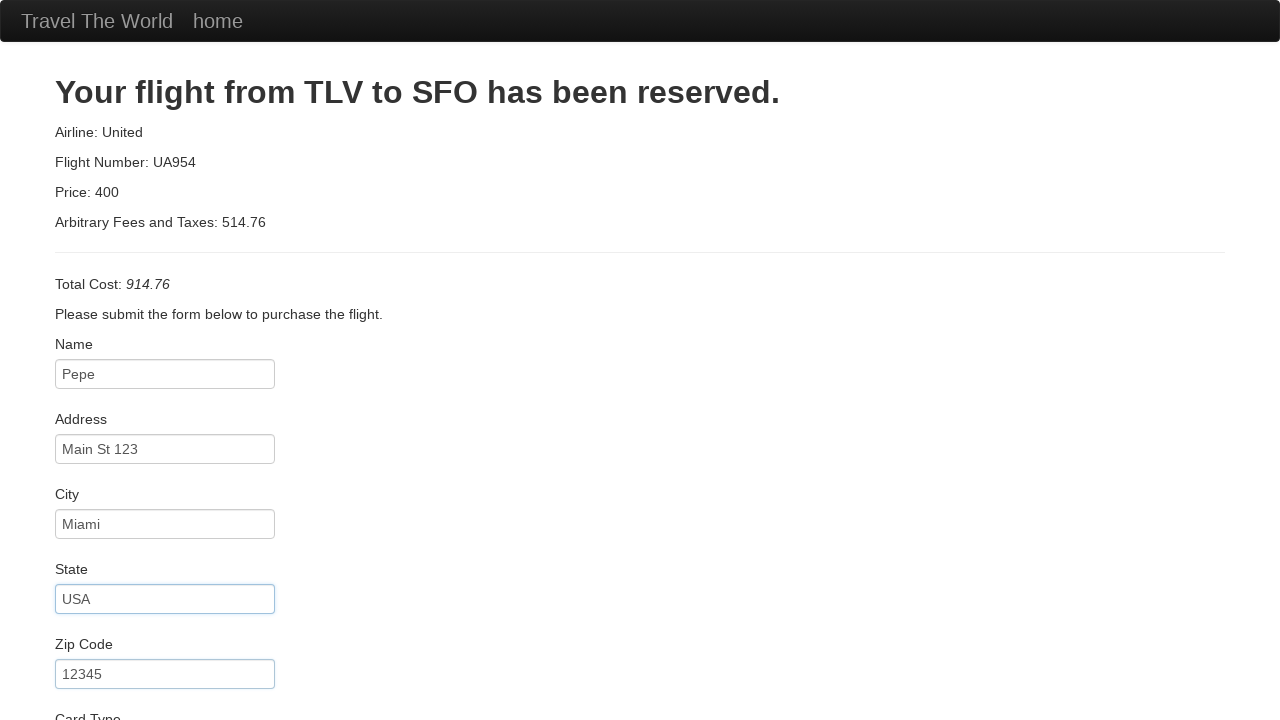

Selected American Express as card type on select[name='cardType']
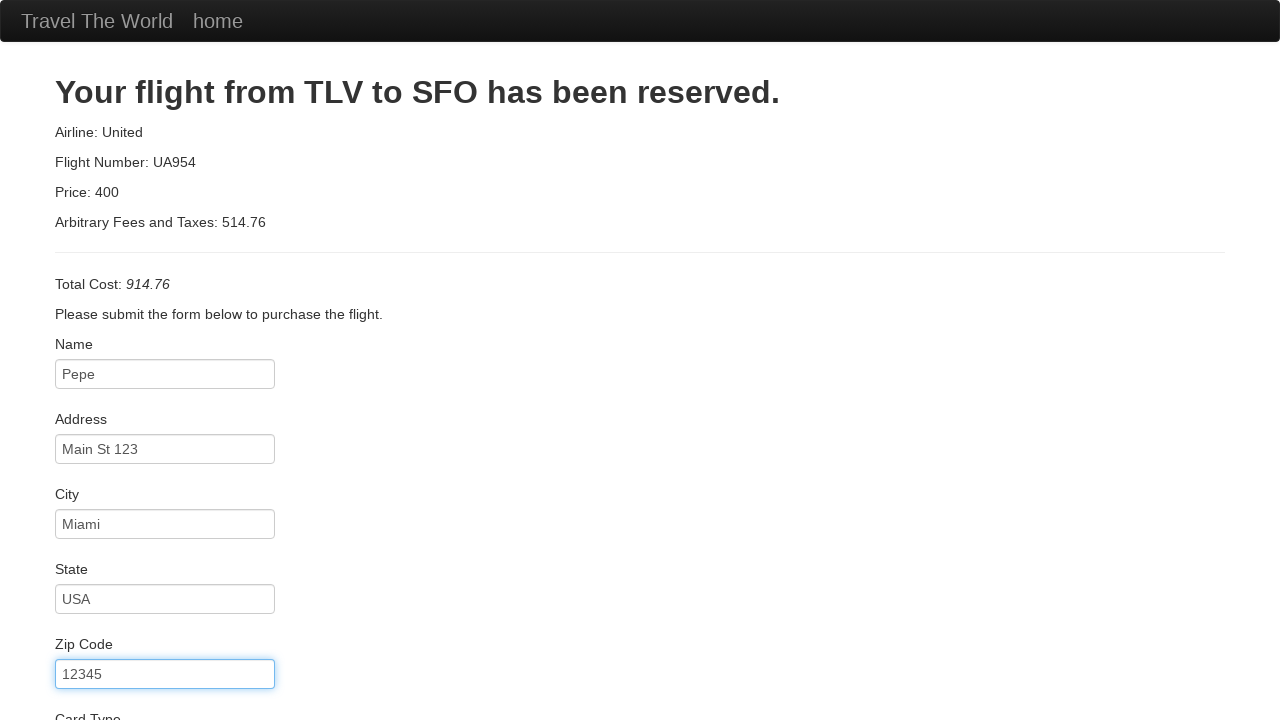

Filled credit card number field with '55555' on input[name='creditCardNumber']
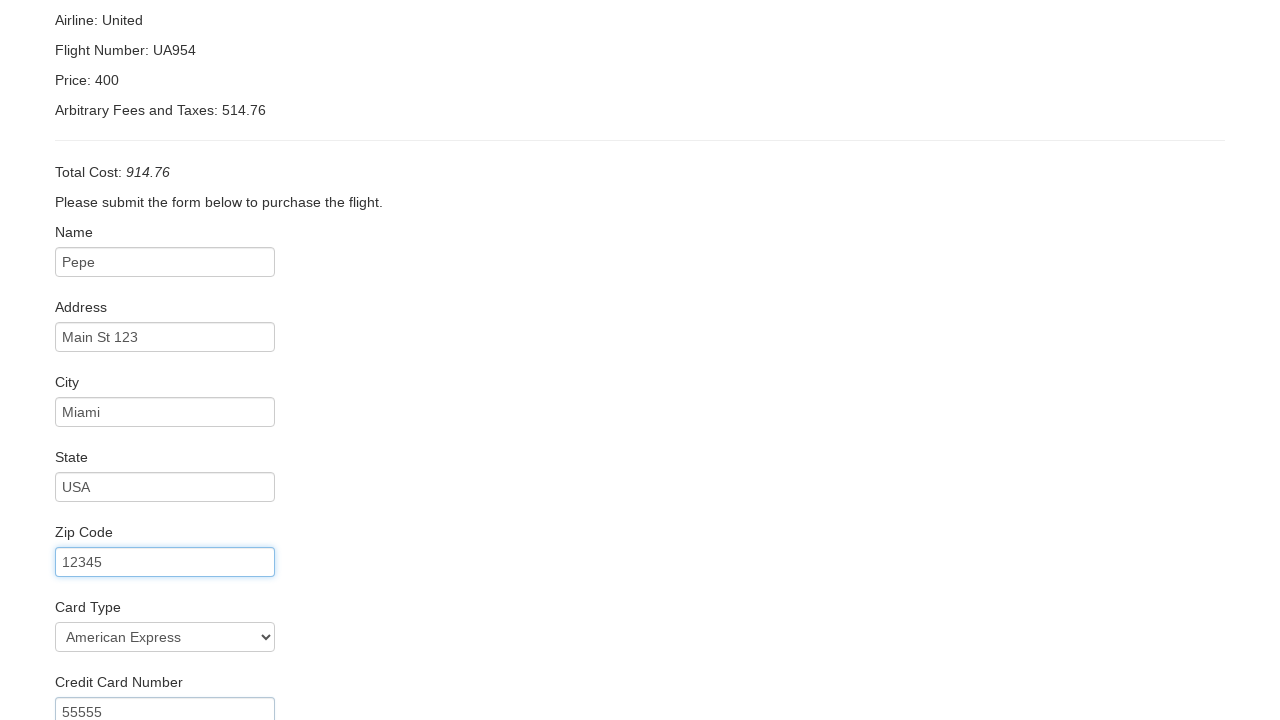

Filled credit card month field with '12' on input[name='creditCardMonth']
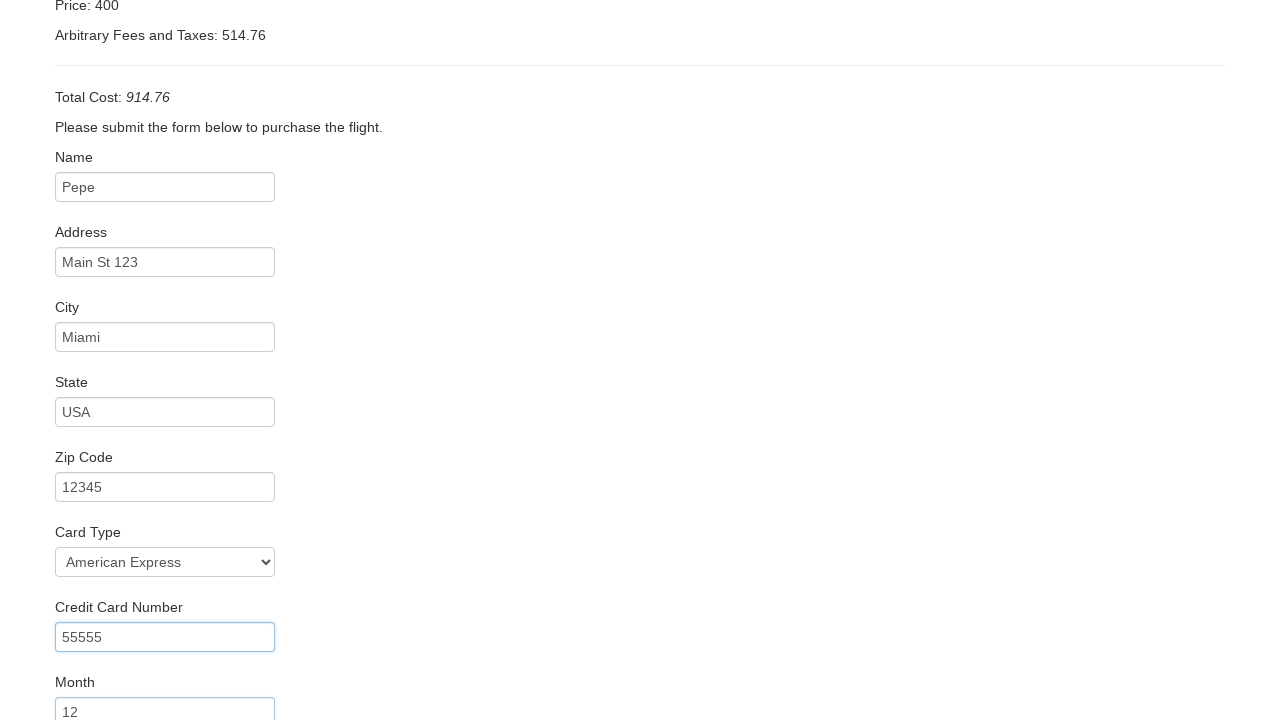

Filled credit card year field with '2022' on input[name='creditCardYear']
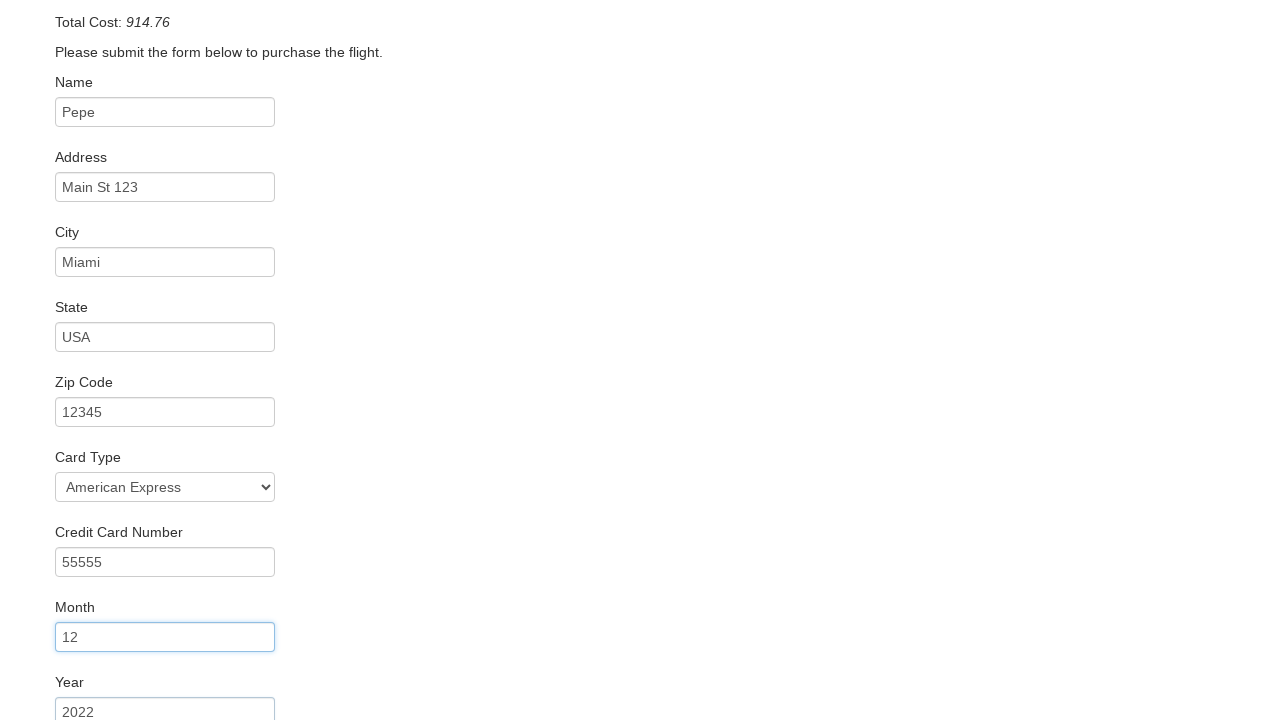

Filled cardholder name field with 'Pepe Popo' on input[name='nameOnCard']
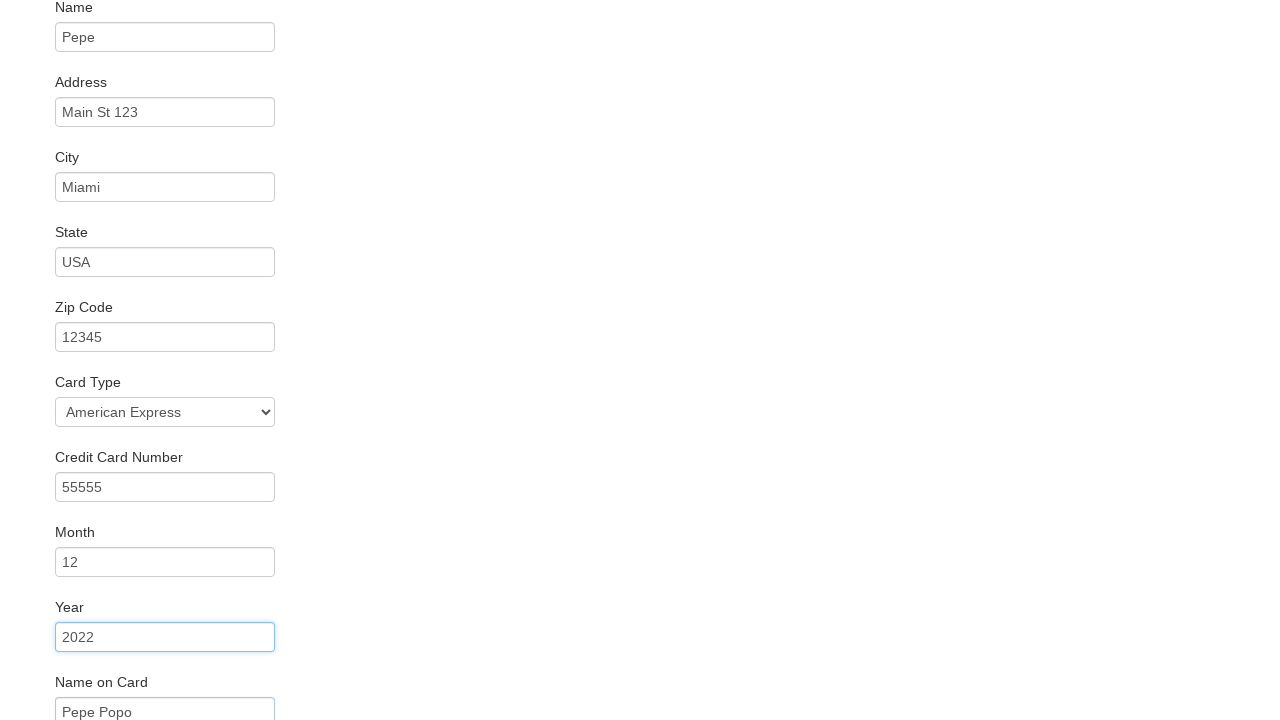

Clicked Purchase Flight button to complete booking at (118, 685) on input[type='submit']
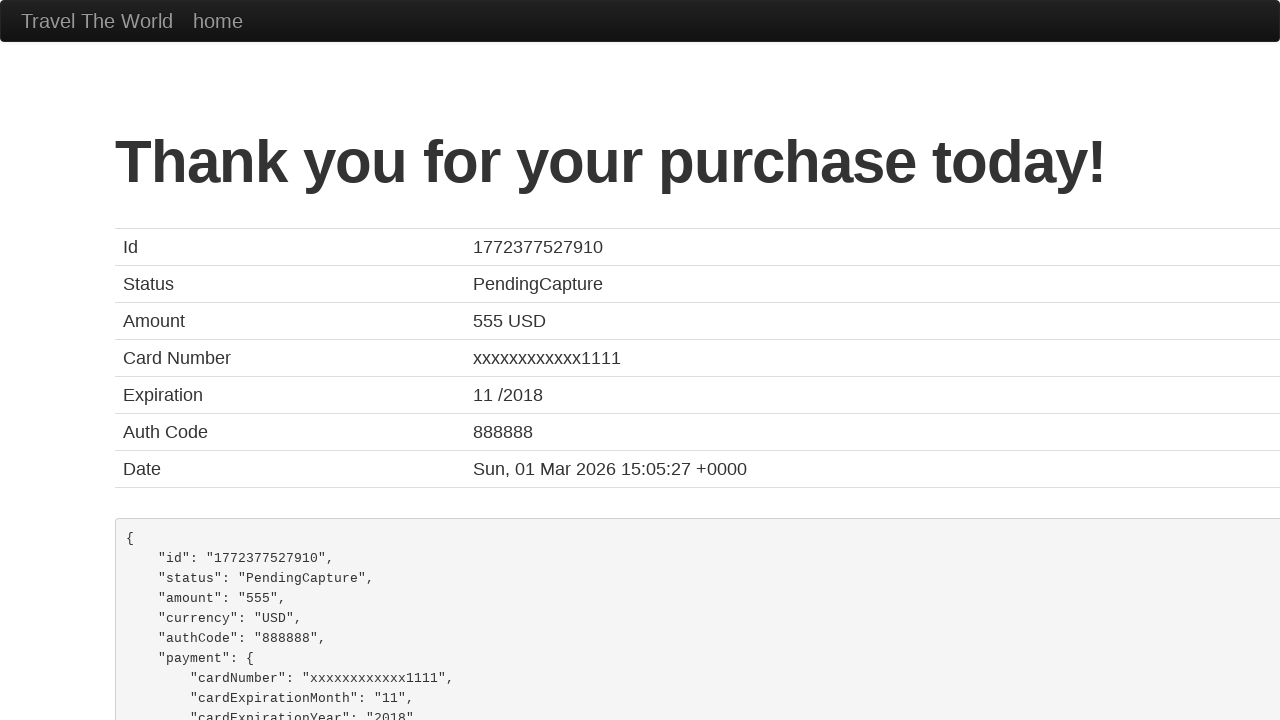

Confirmation page loaded successfully
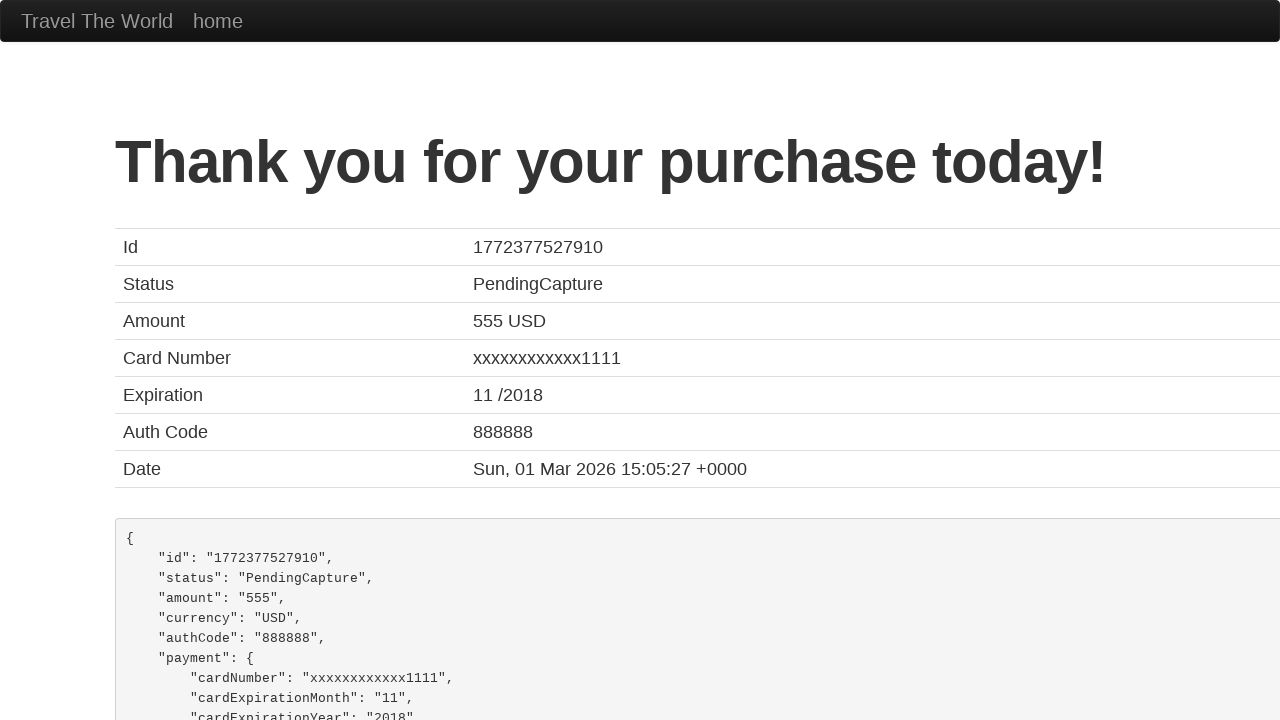

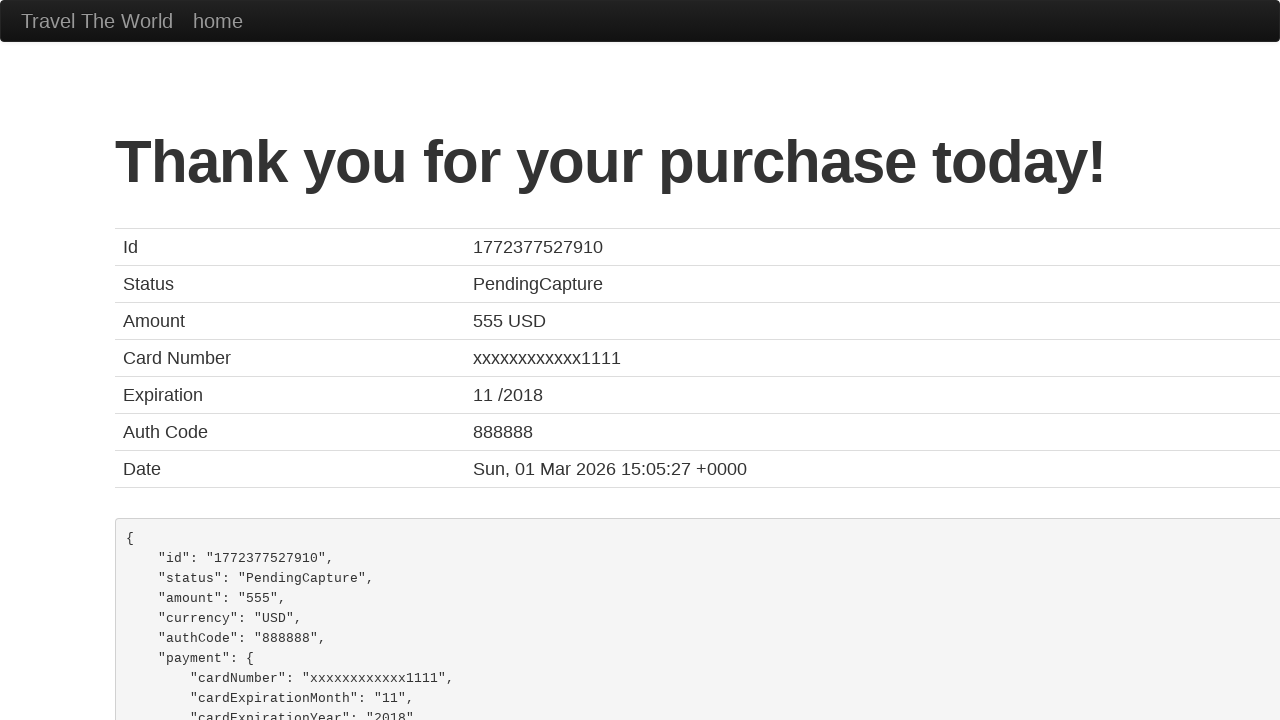